Tests filtering to display only active (non-completed) items using the Active link

Starting URL: https://demo.playwright.dev/todomvc

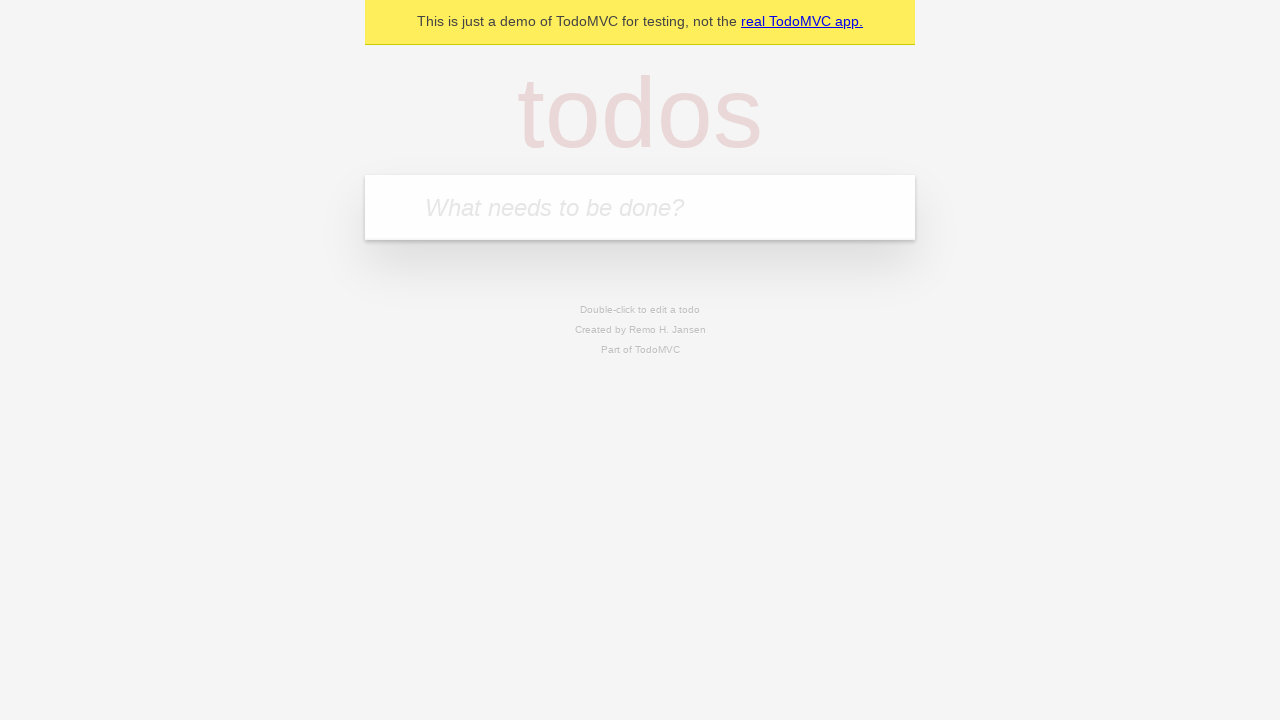

Filled todo input with 'buy some cheese' on internal:attr=[placeholder="What needs to be done?"i]
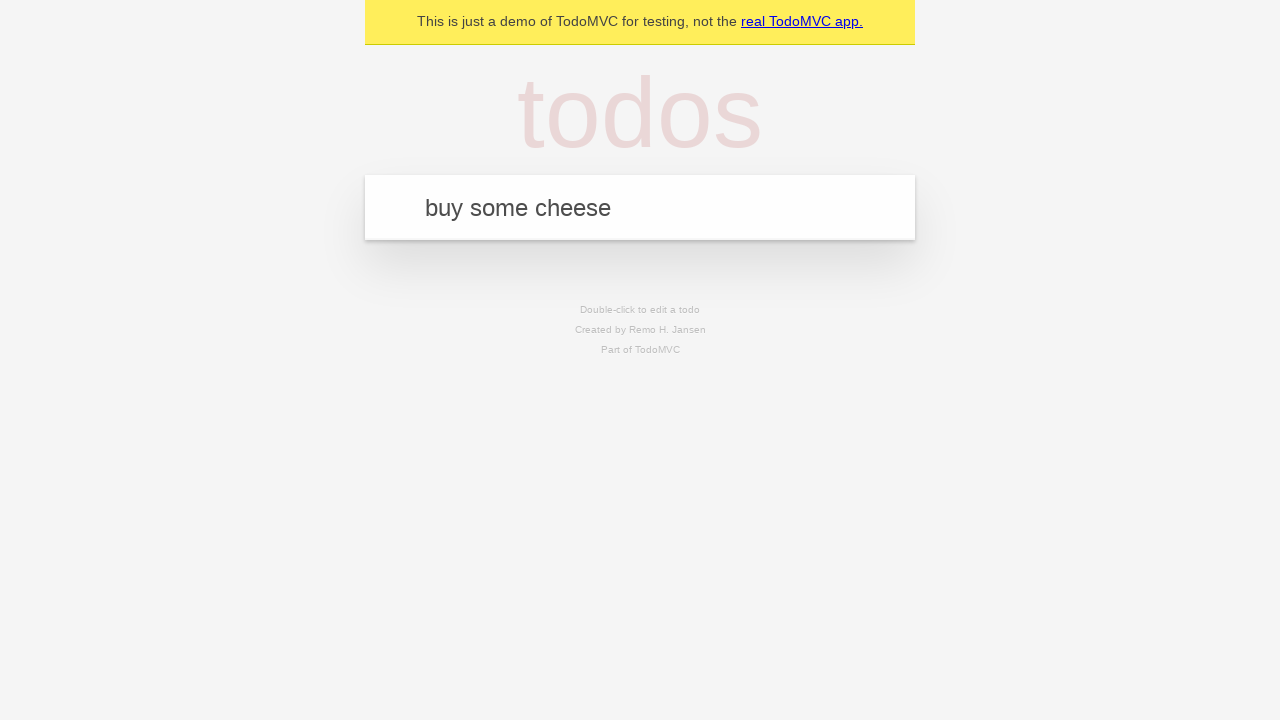

Pressed Enter to create todo 'buy some cheese' on internal:attr=[placeholder="What needs to be done?"i]
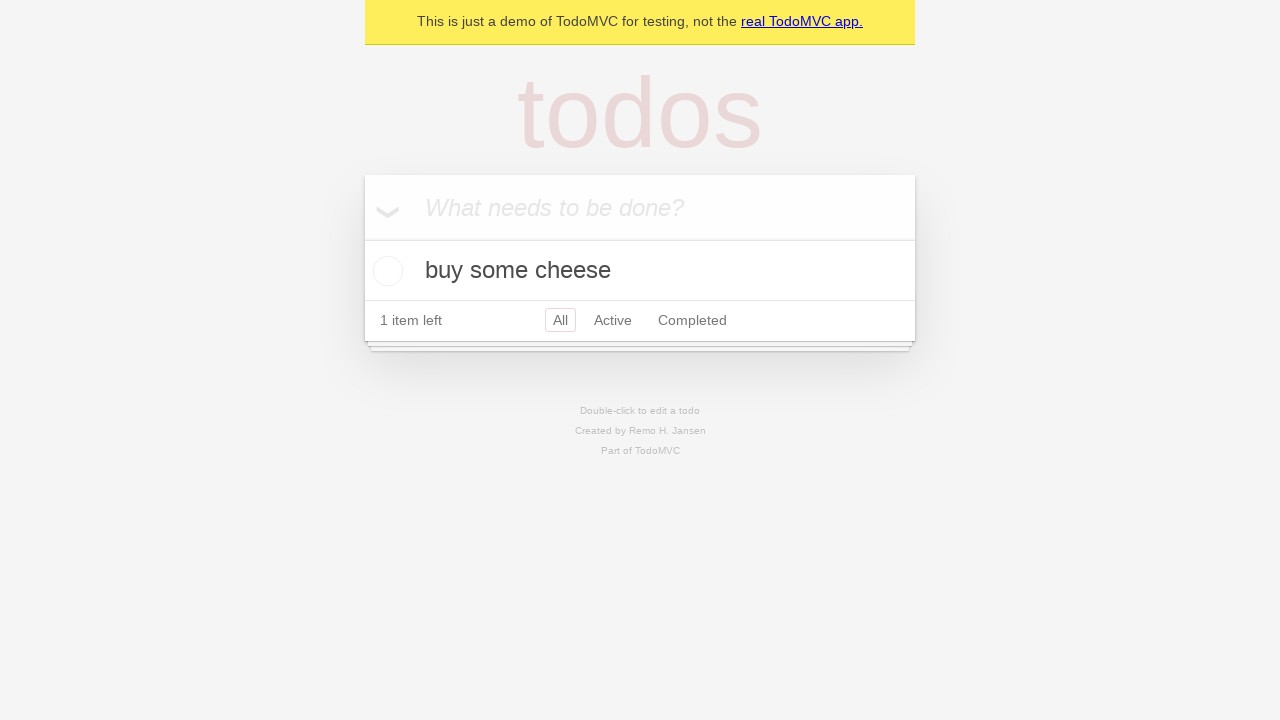

Filled todo input with 'feed the cat' on internal:attr=[placeholder="What needs to be done?"i]
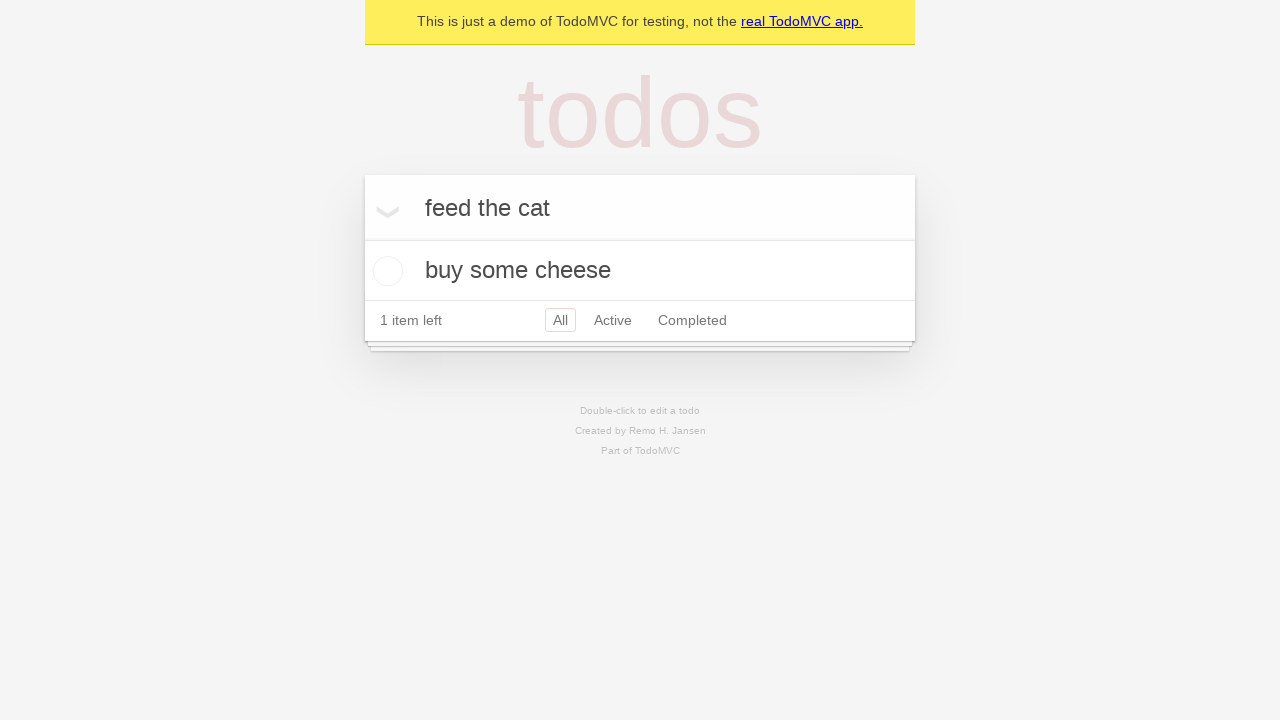

Pressed Enter to create todo 'feed the cat' on internal:attr=[placeholder="What needs to be done?"i]
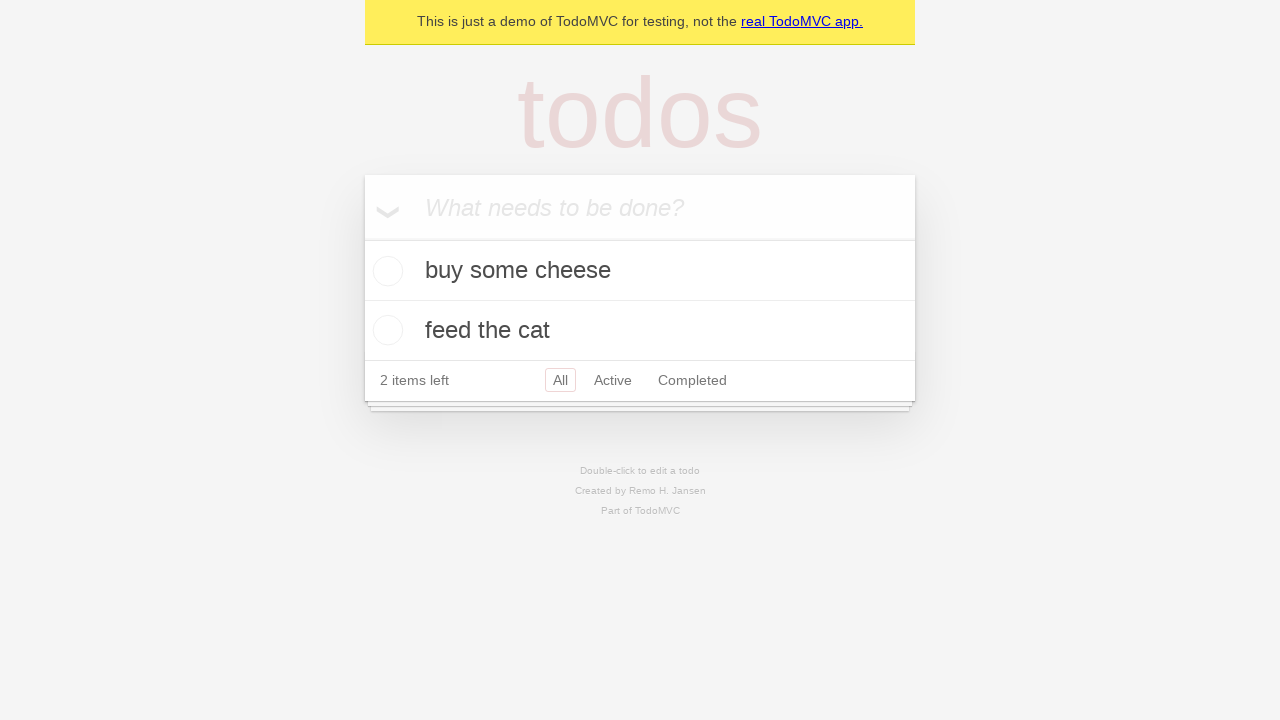

Filled todo input with 'book a doctors appointment' on internal:attr=[placeholder="What needs to be done?"i]
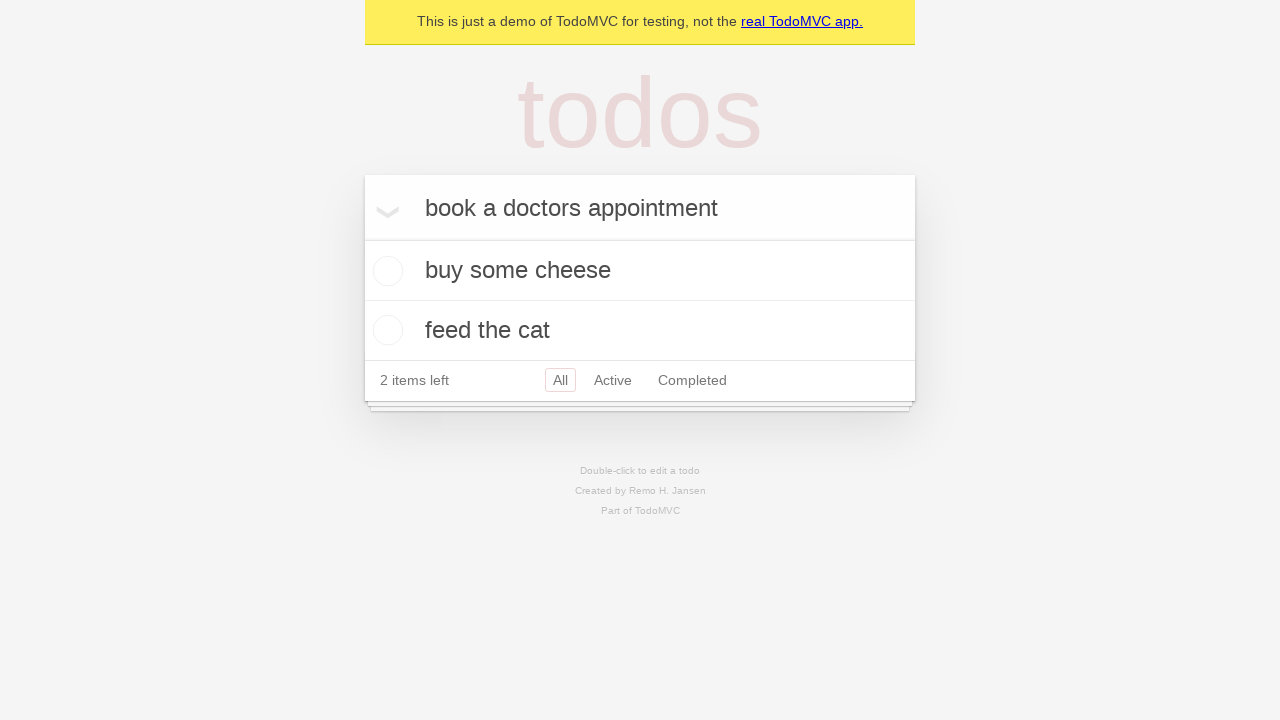

Pressed Enter to create todo 'book a doctors appointment' on internal:attr=[placeholder="What needs to be done?"i]
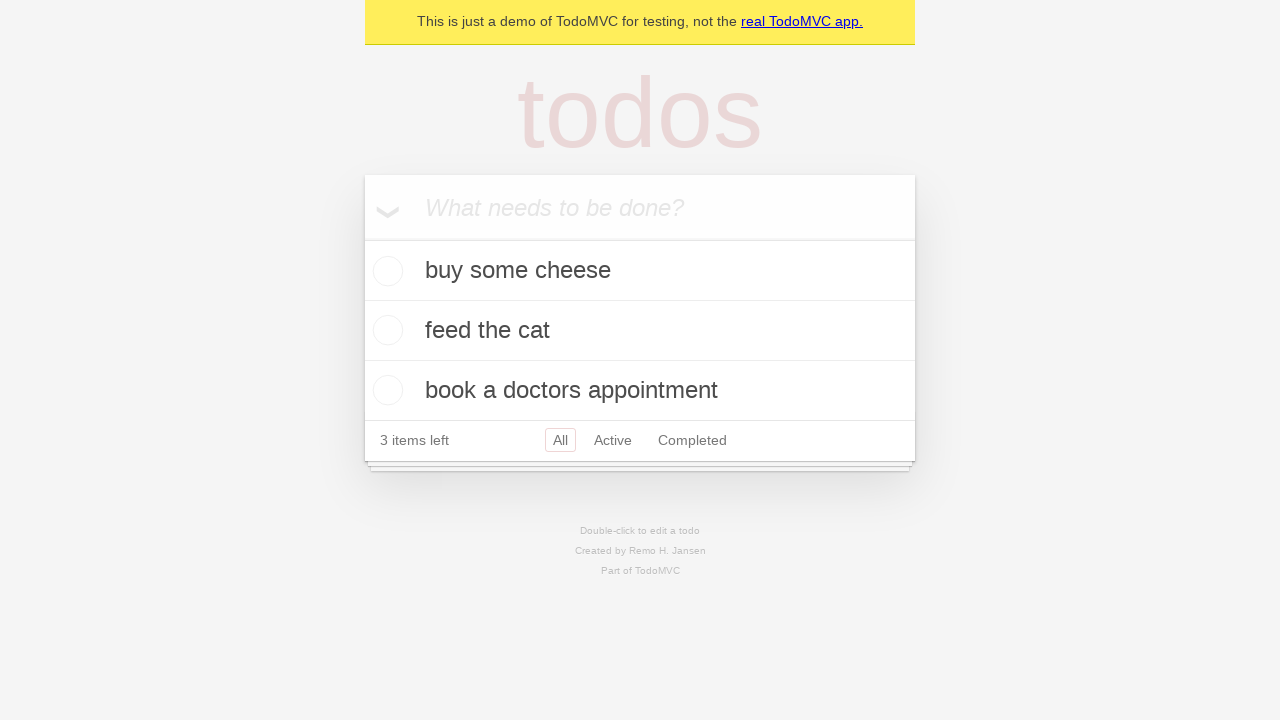

Checked the second todo item to mark it as completed at (385, 330) on internal:testid=[data-testid="todo-item"s] >> nth=1 >> internal:role=checkbox
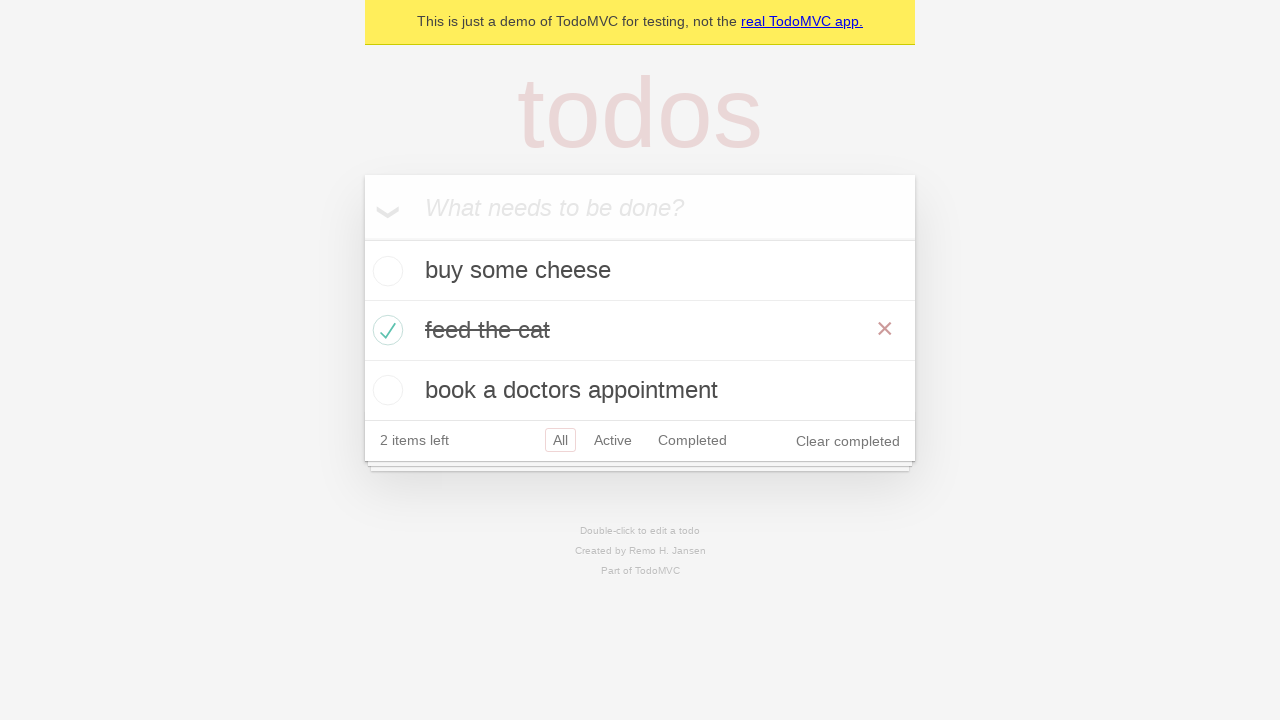

Clicked the Active filter link to display only active items at (613, 440) on internal:role=link[name="Active"i]
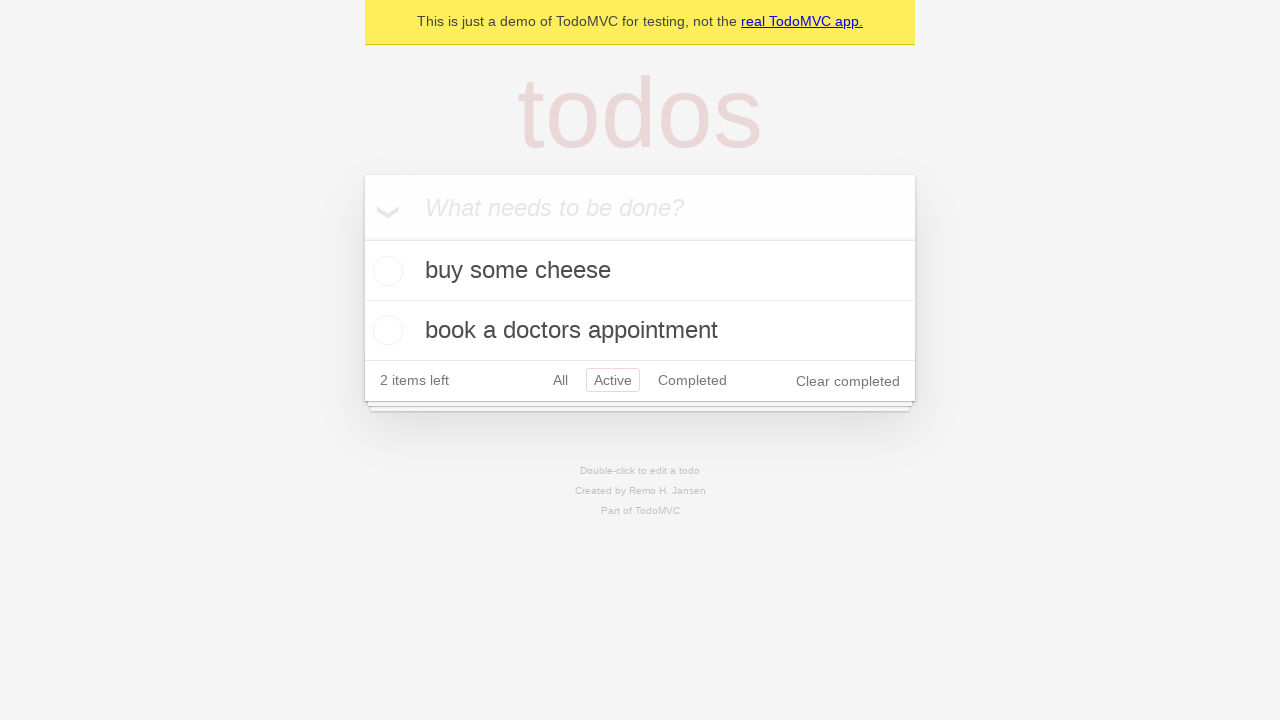

Waited for filtered todo items to load in the Active view
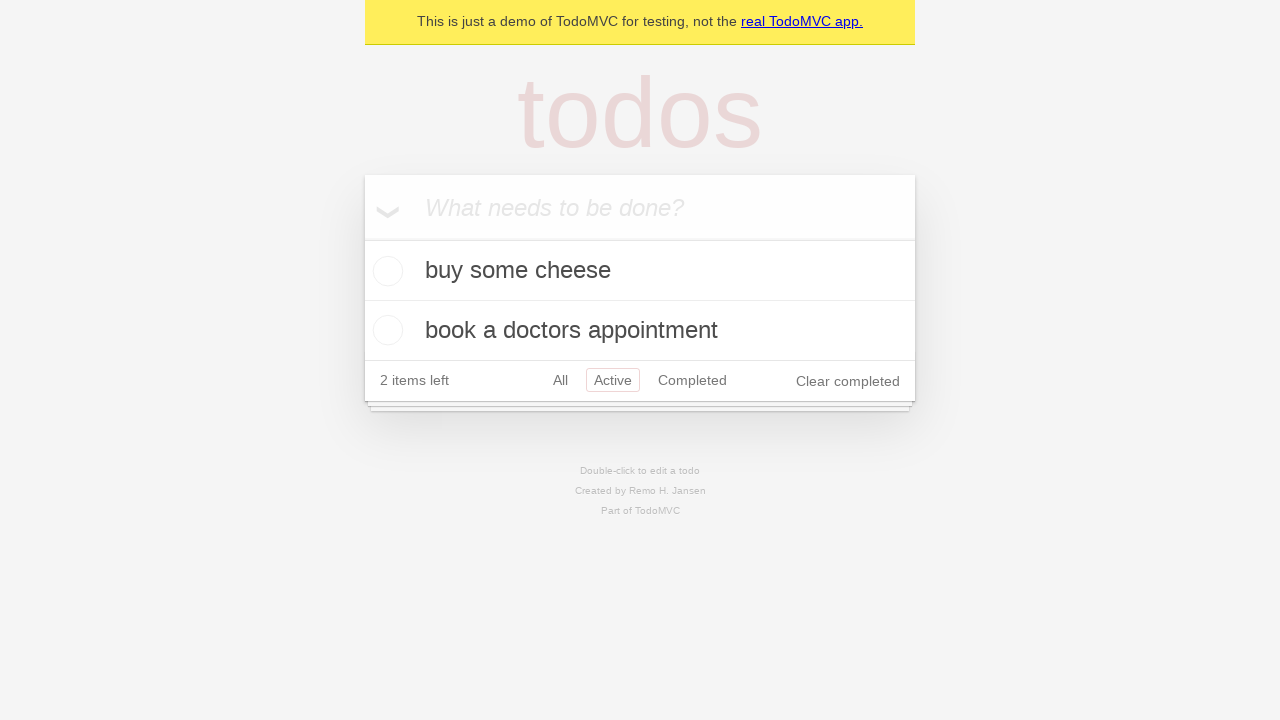

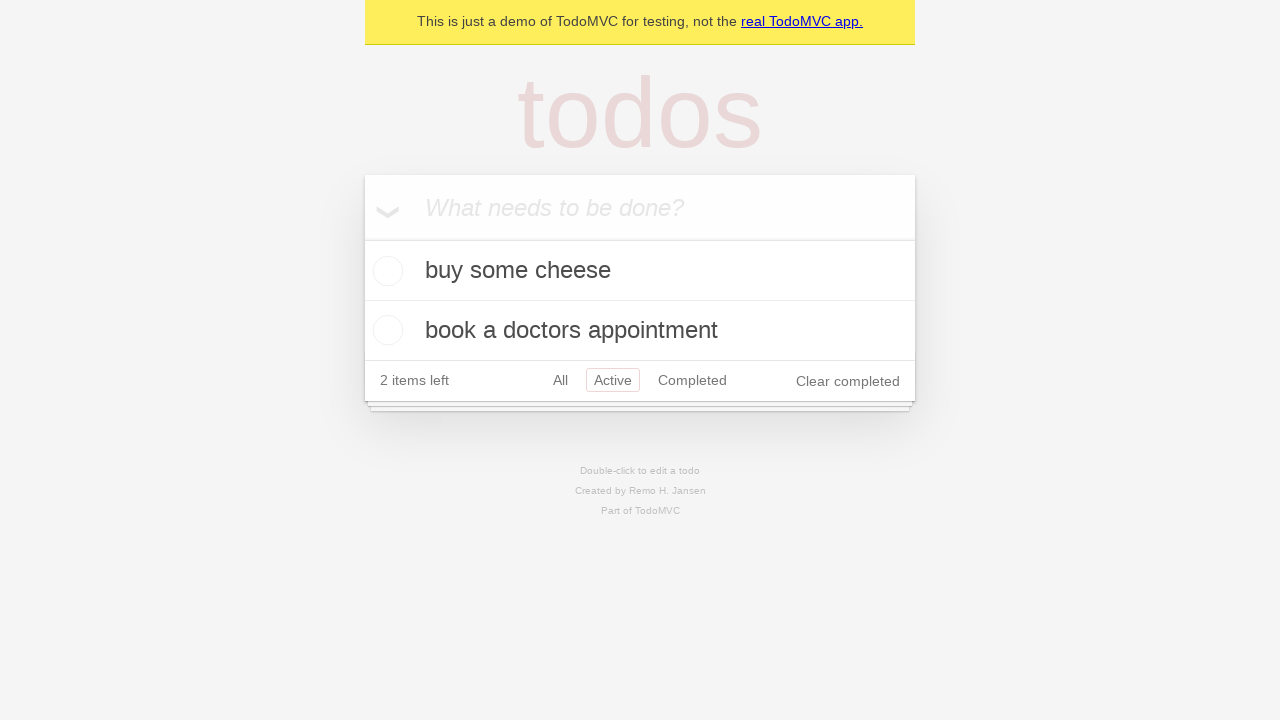